Tests navigating to the Text Box form and entering full name, email, current address, and permanent address

Starting URL: https://demoqa.com

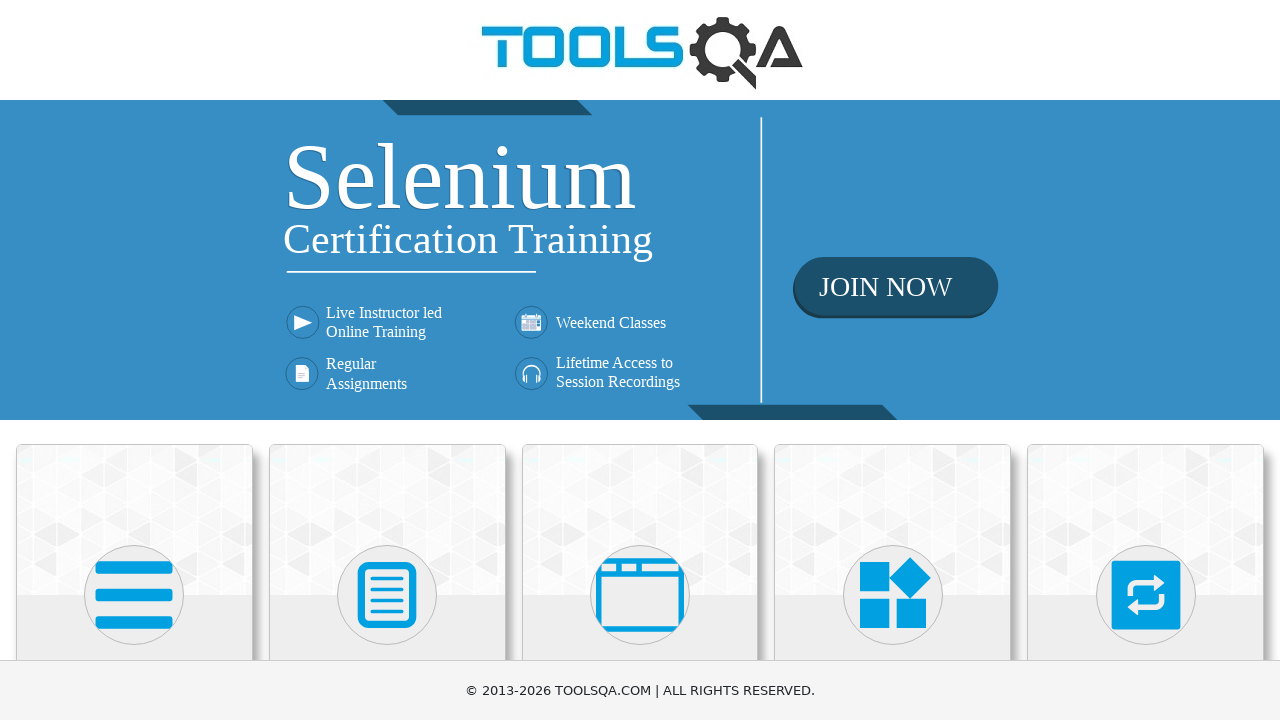

Navigated to https://demoqa.com
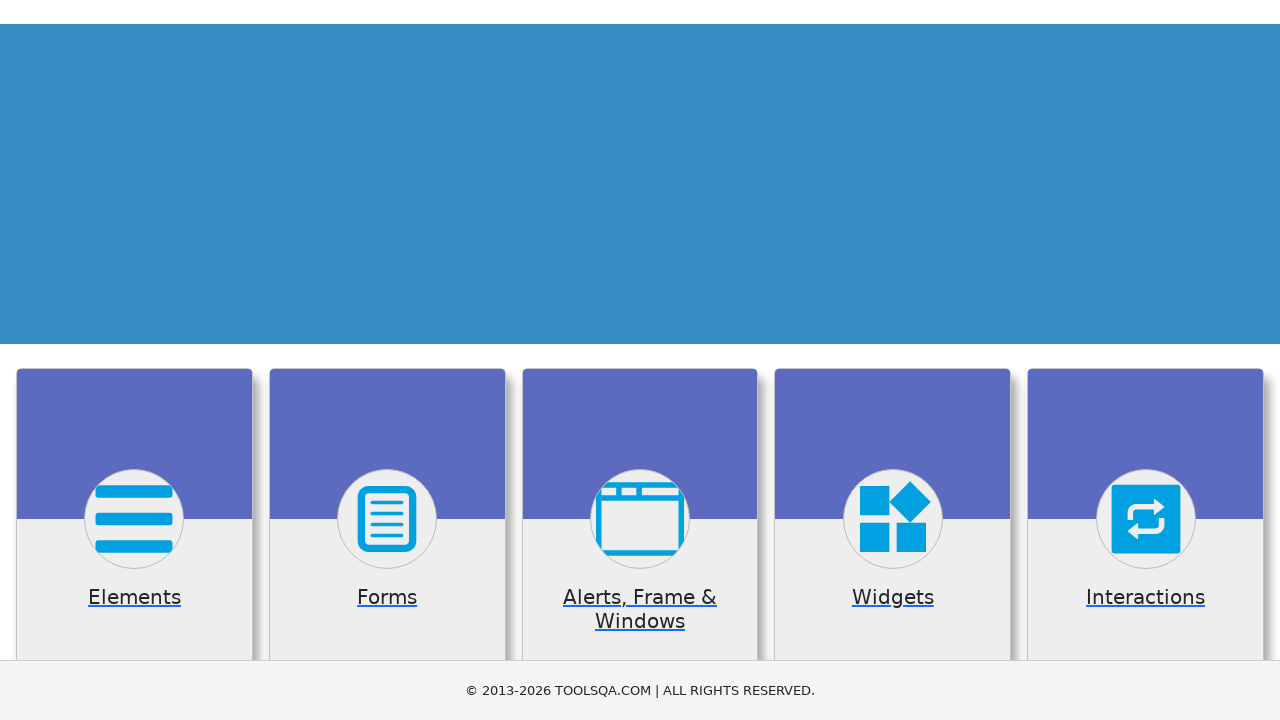

Clicked on Elements section at (134, 360) on internal:text="Elements"i
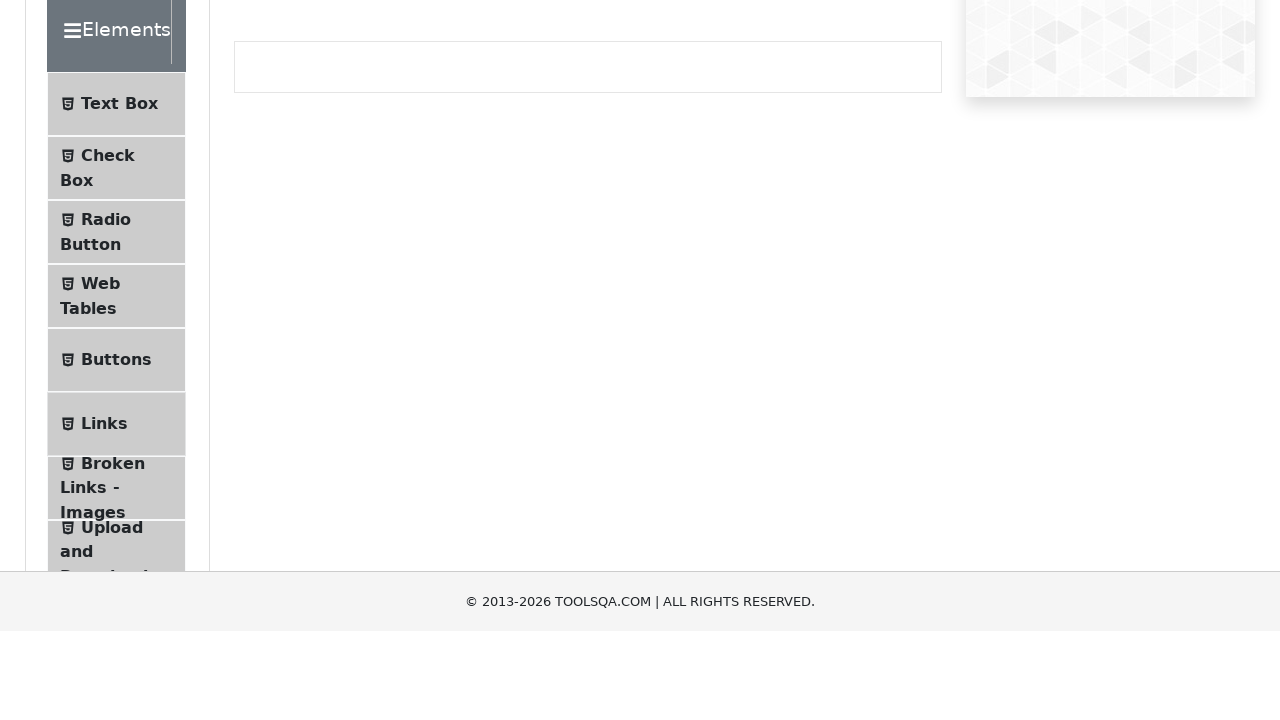

Clicked on Text Box menu item at (119, 261) on internal:text="Text Box"i
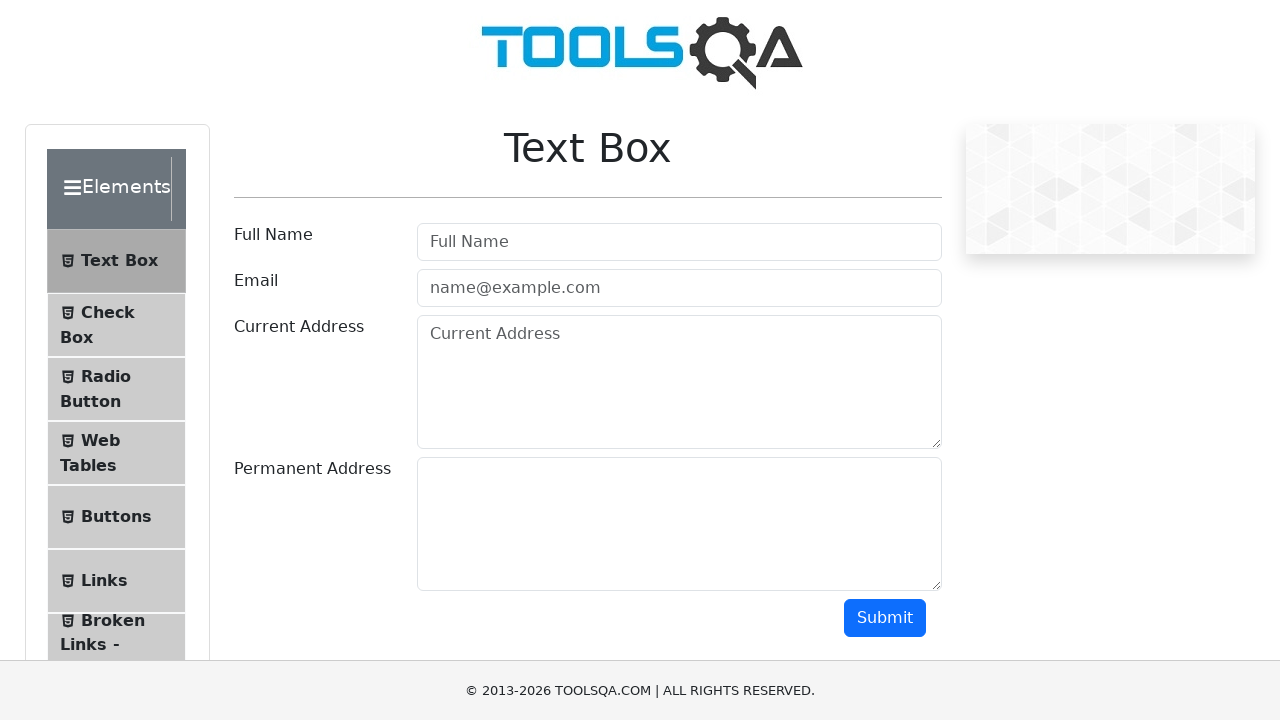

Clicked on Full Name field at (679, 242) on internal:attr=[placeholder="Full Name"i]
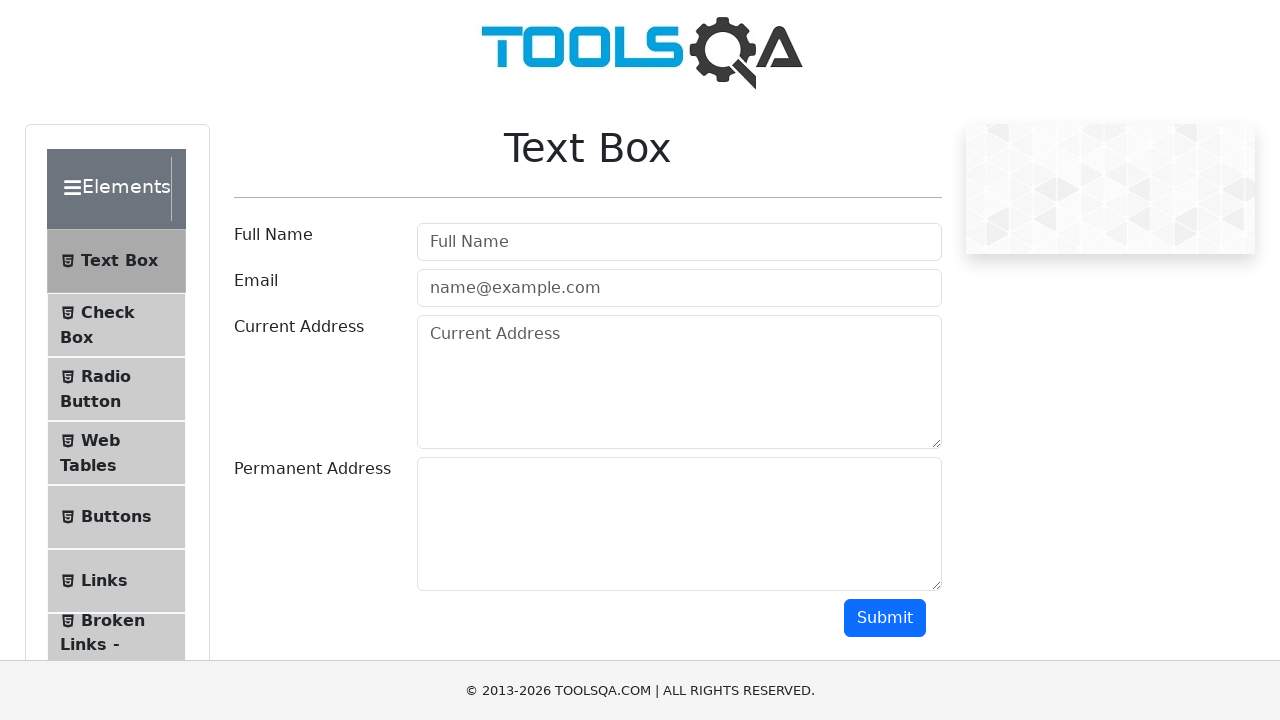

Entered 'Aleks Stef' in Full Name field on internal:attr=[placeholder="Full Name"i]
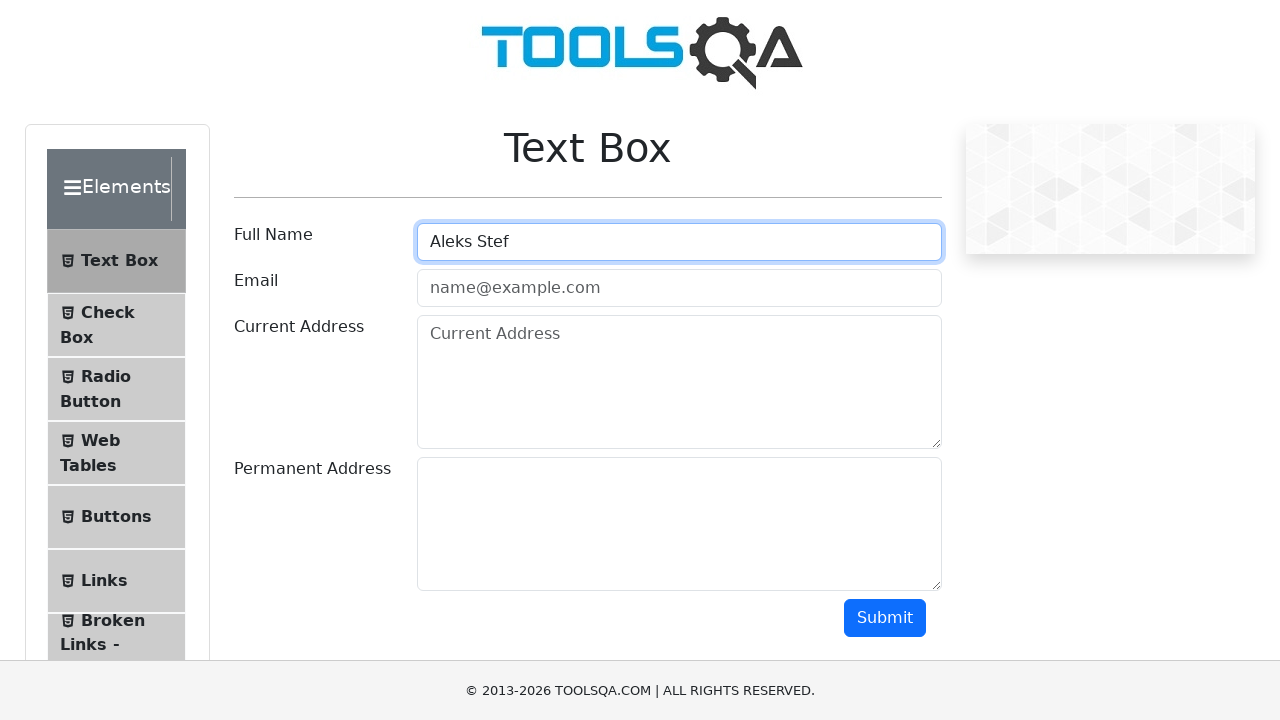

Clicked on Email field at (679, 288) on internal:attr=[placeholder="name@example.com"i]
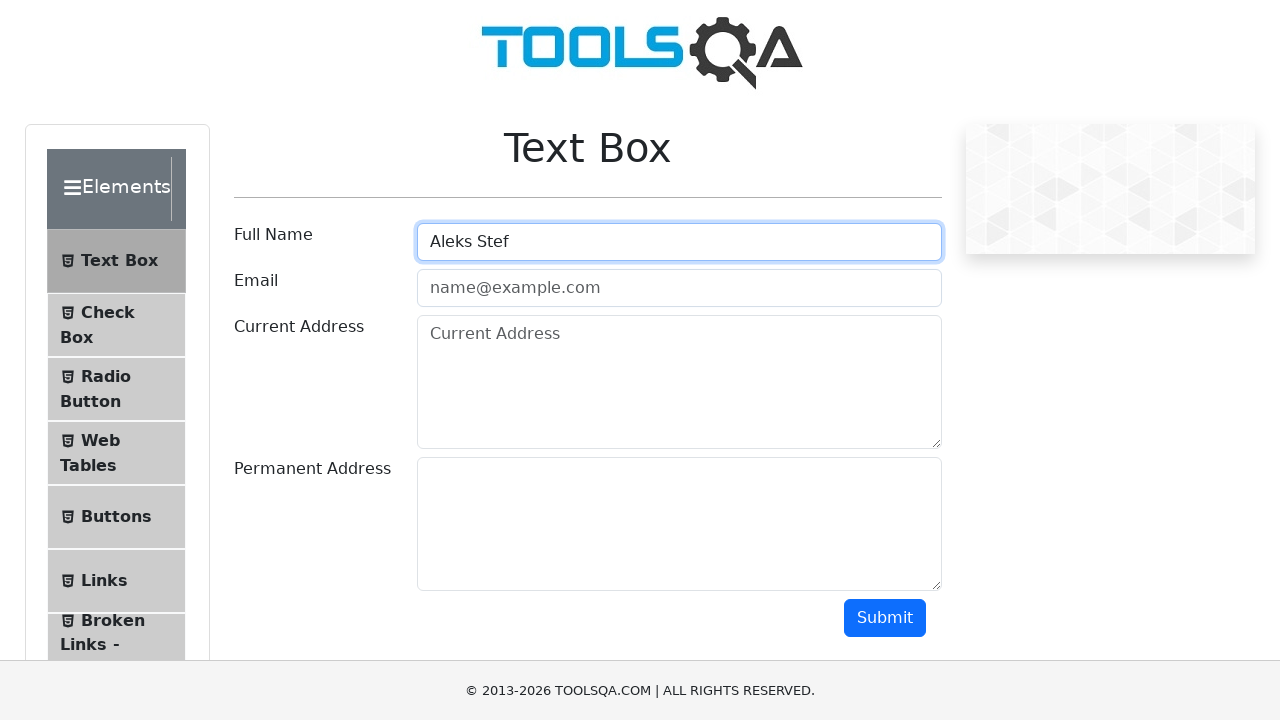

Entered 'astef@mail.com' in Email field on internal:attr=[placeholder="name@example.com"i]
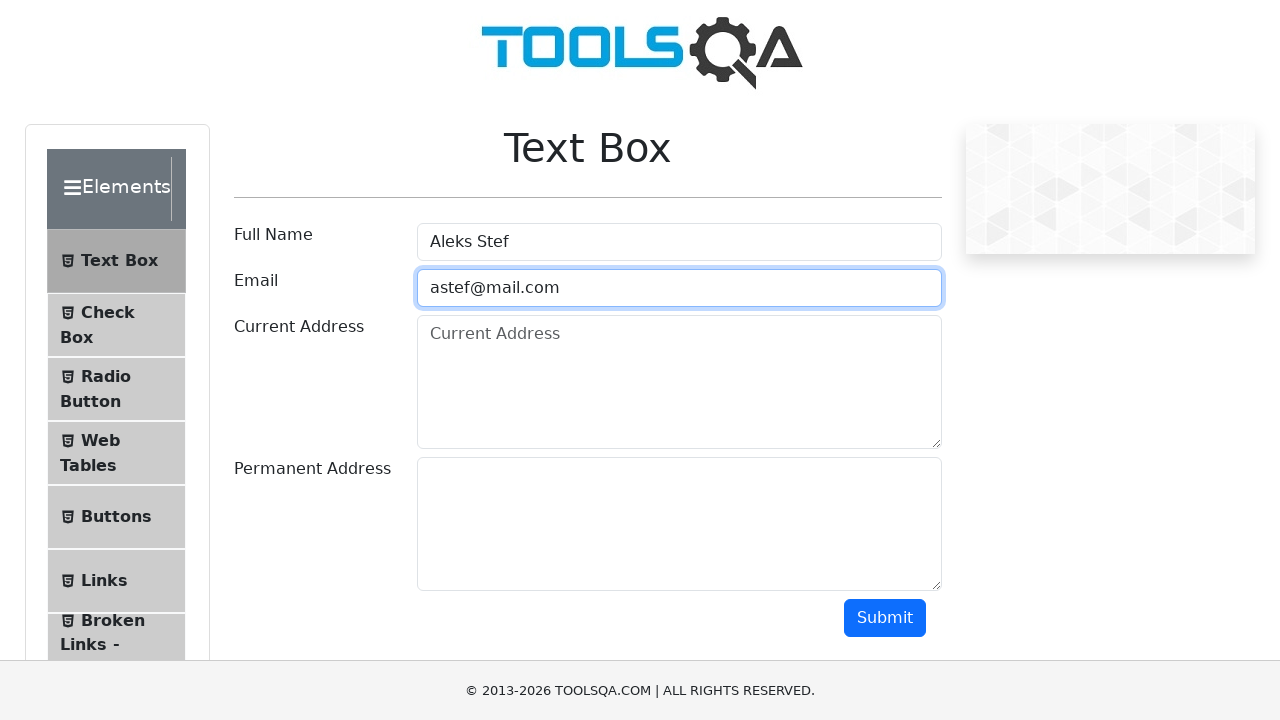

Clicked on Current Address field at (679, 382) on internal:attr=[placeholder="Current Address"i]
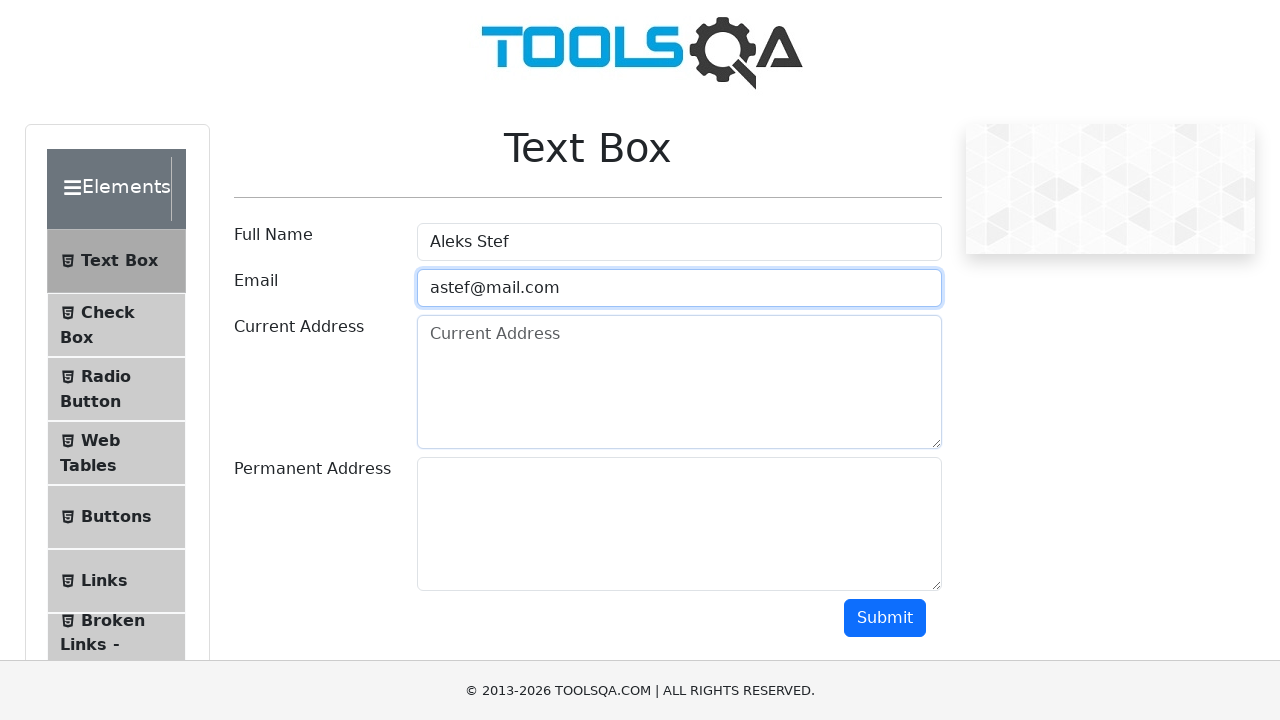

Entered 'ABC, 1000 - Skopje' in Current Address field on internal:attr=[placeholder="Current Address"i]
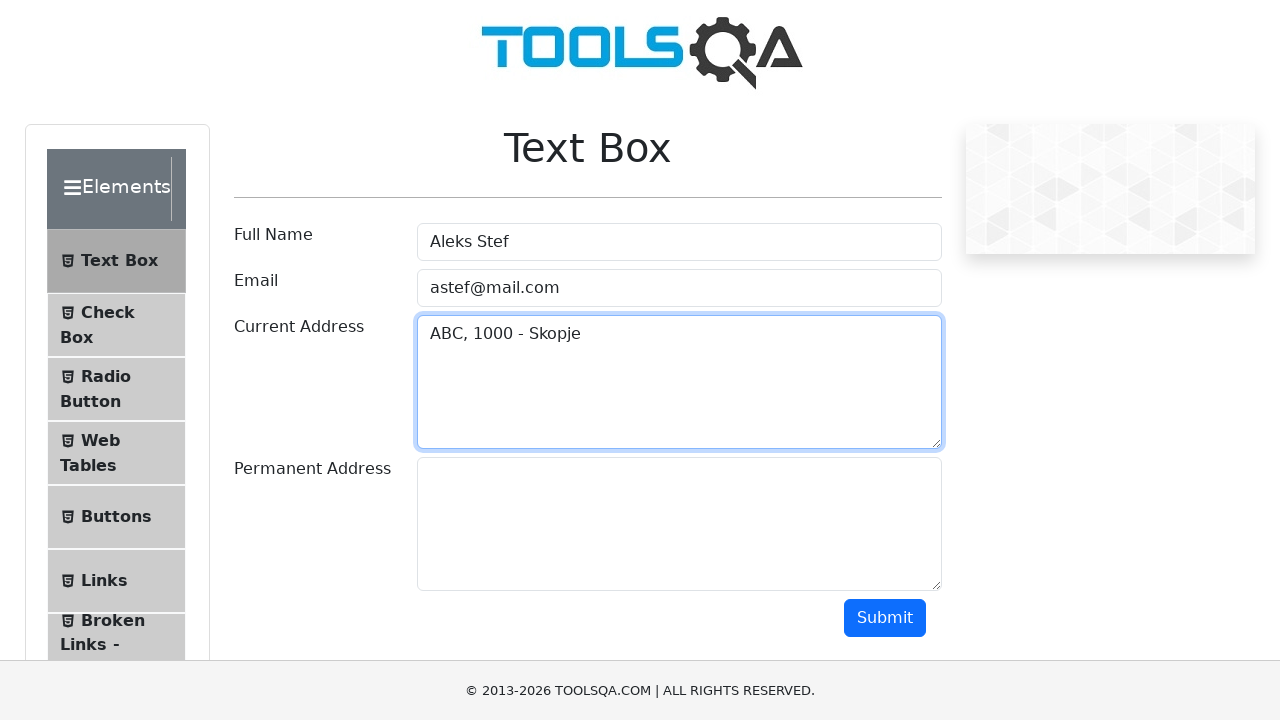

Clicked on Permanent Address field at (679, 524) on #permanentAddress
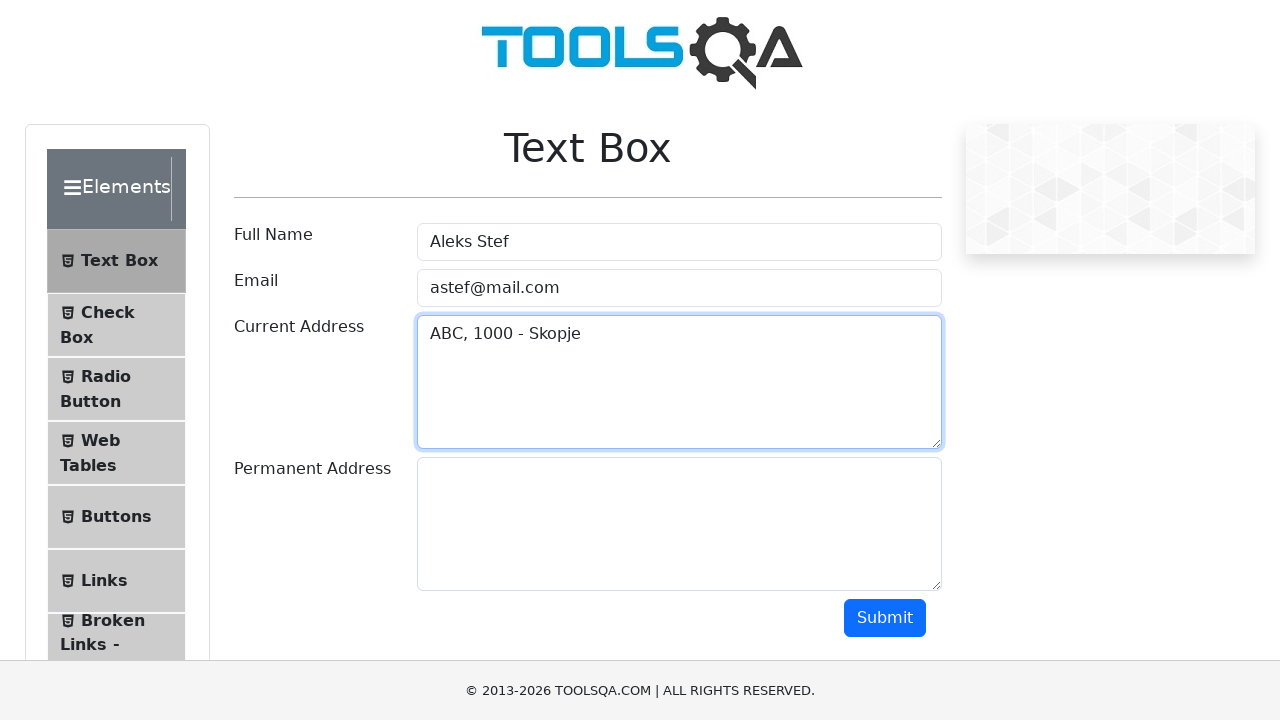

Entered 'DEF, 1000 - Skopje' in Permanent Address field on #permanentAddress
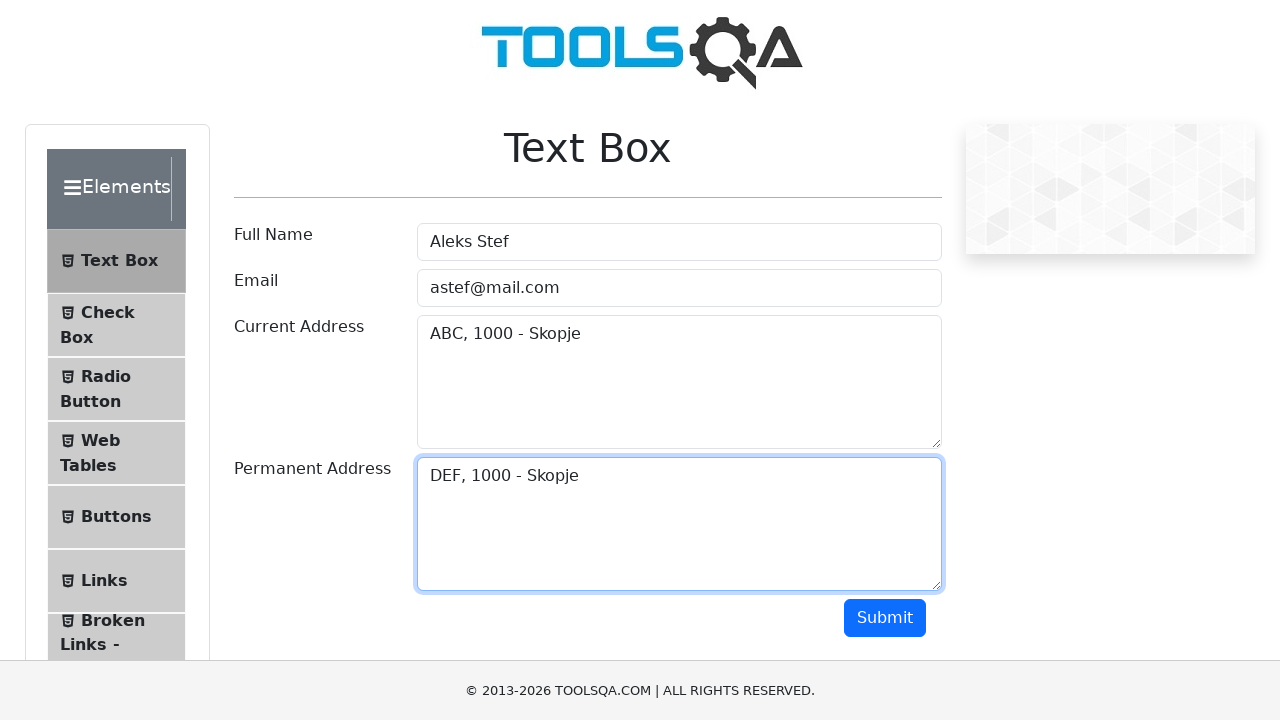

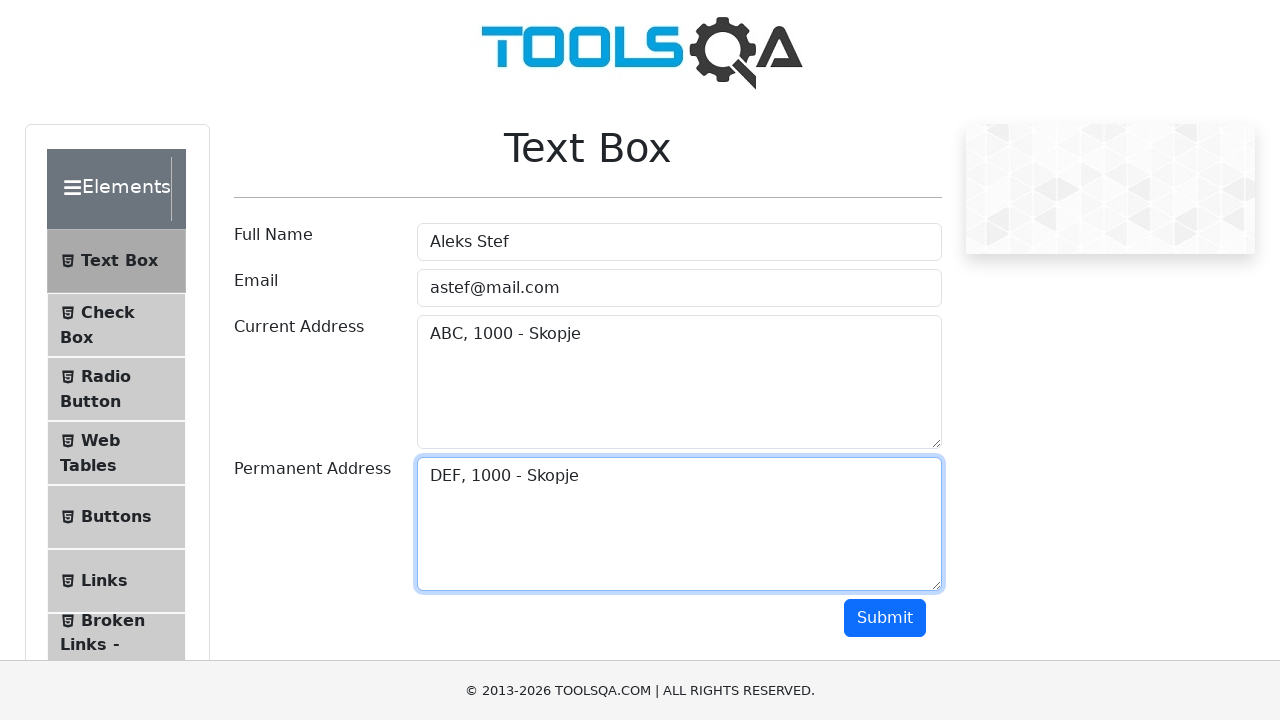